Tests interaction with dynamic elements on a page, waiting for a button to become clickable after a delay and then clicking it

Starting URL: https://demoqa.com/dynamic-properties

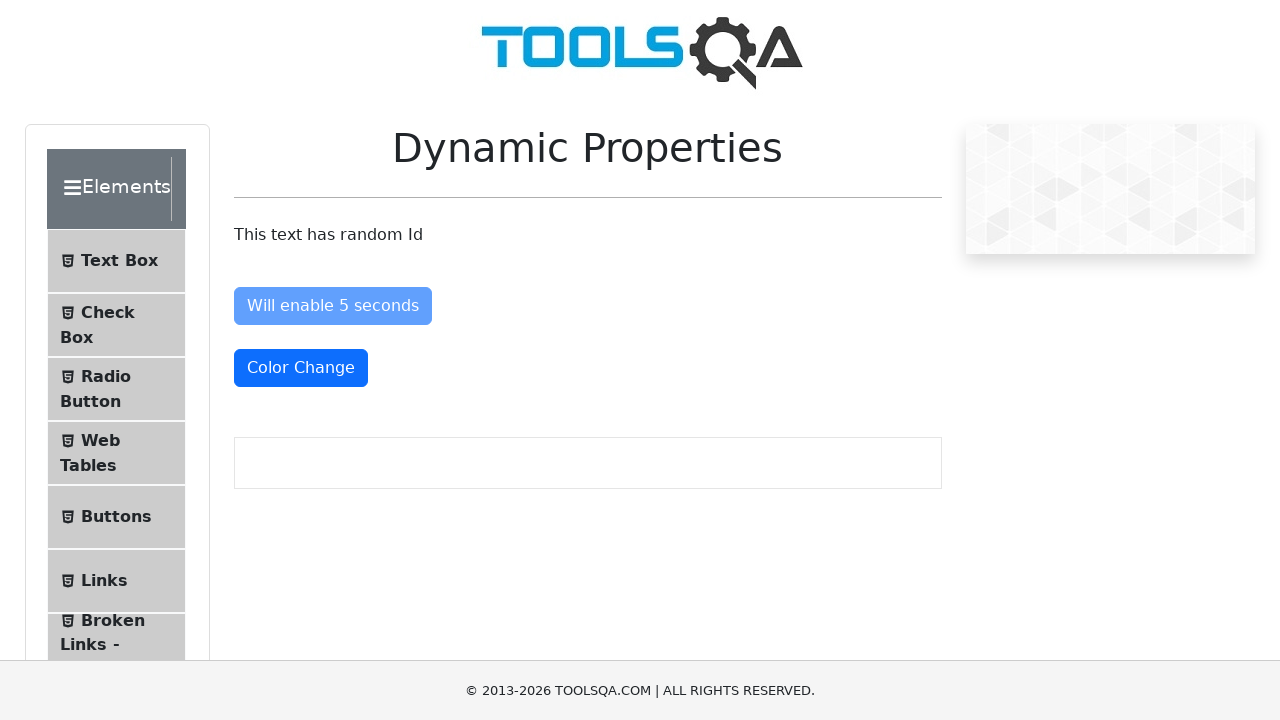

Retrieved text content from first button element
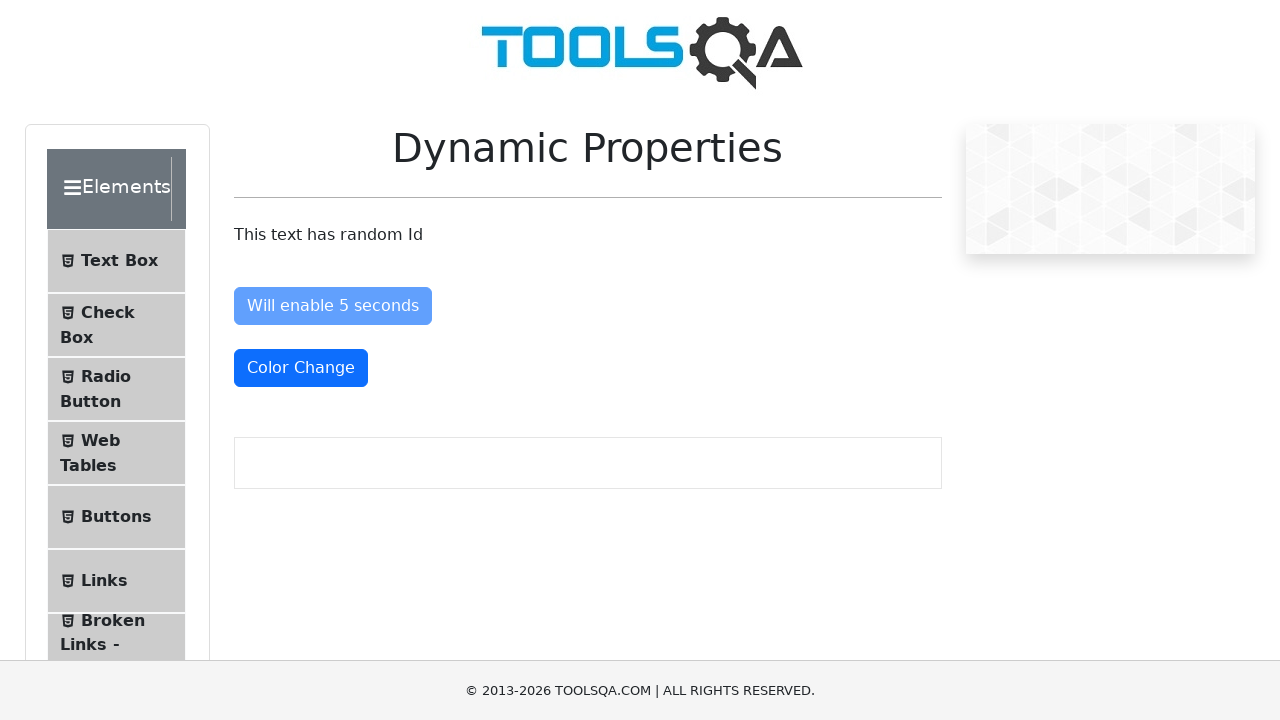

Waited for button with id 'enableAfter' to become enabled (not disabled)
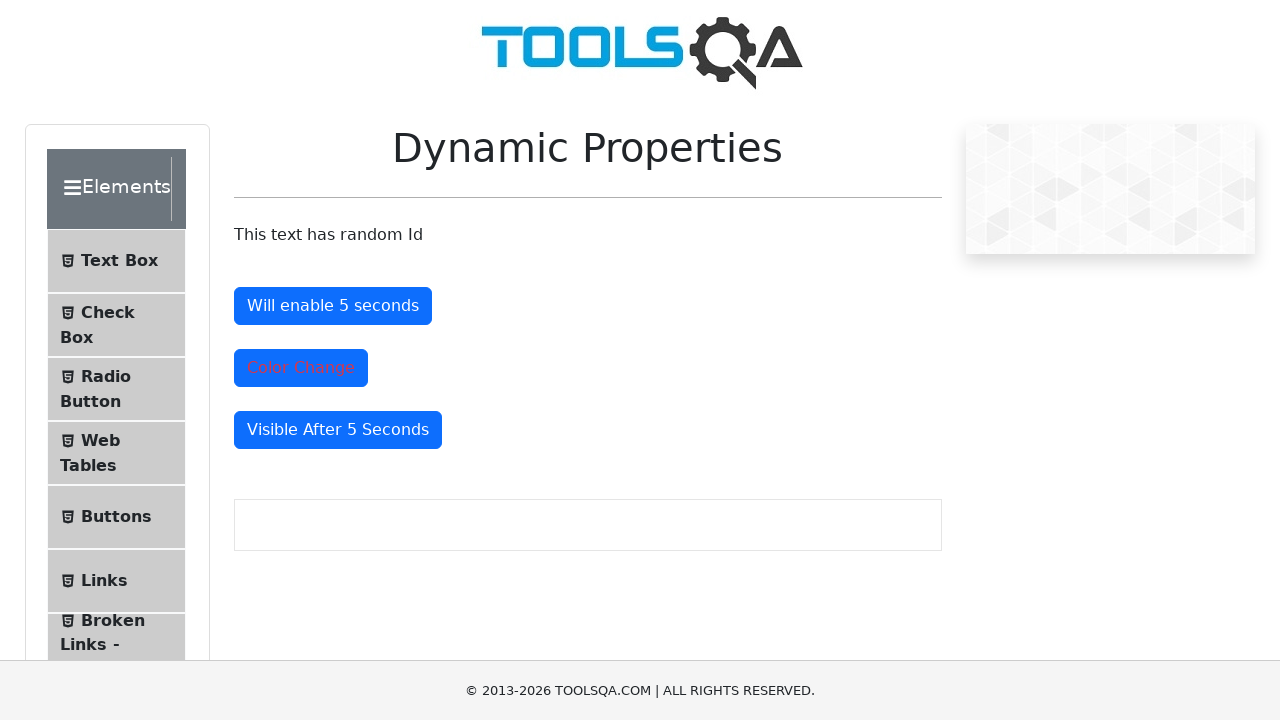

Clicked the enabled 'enableAfter' button at (333, 306) on #enableAfter
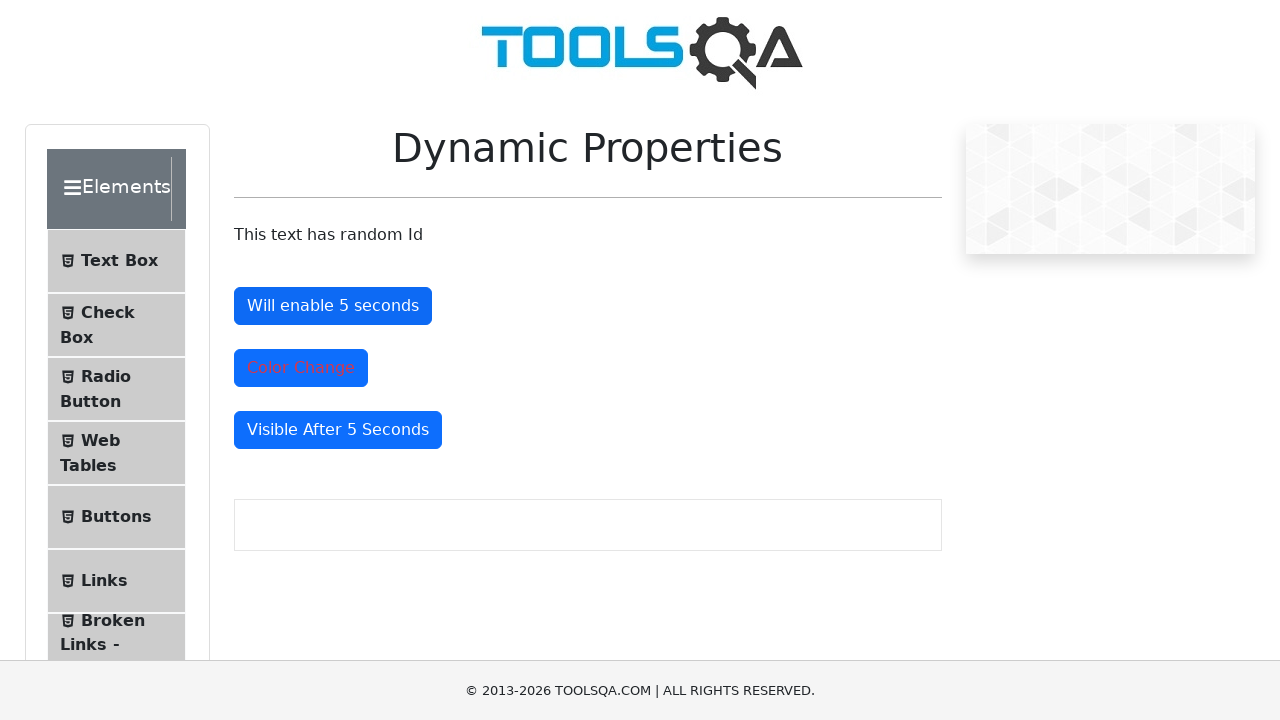

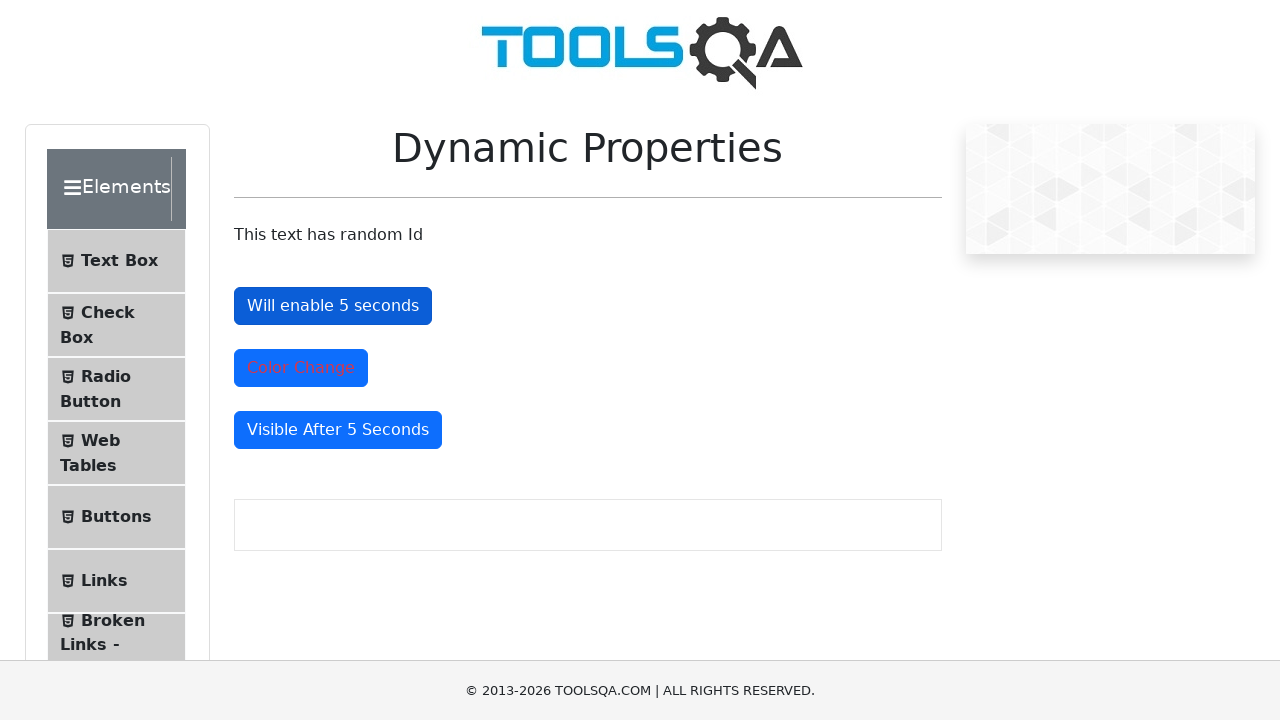